Navigates to checkout page, fills in first name field and verifies the value

Starting URL: https://webshop-agil-testautomatiserare.netlify.app/

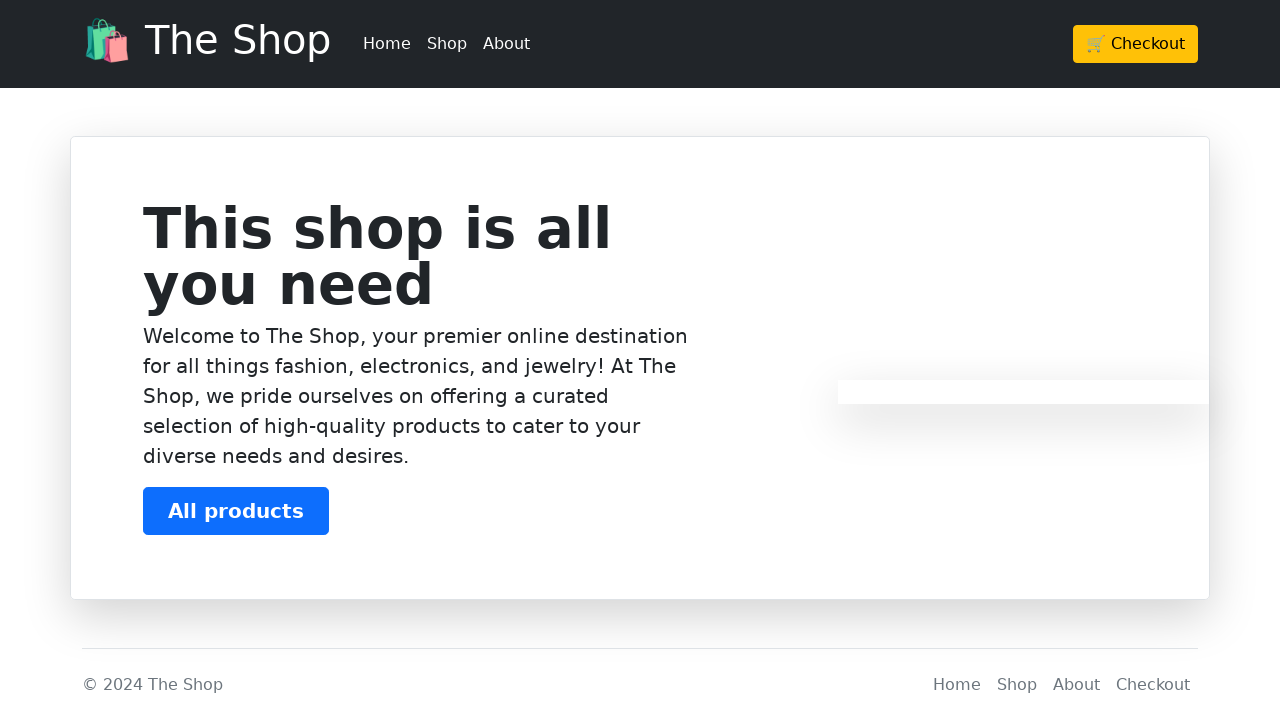

Clicked checkout button at (1136, 44) on .btn-warning
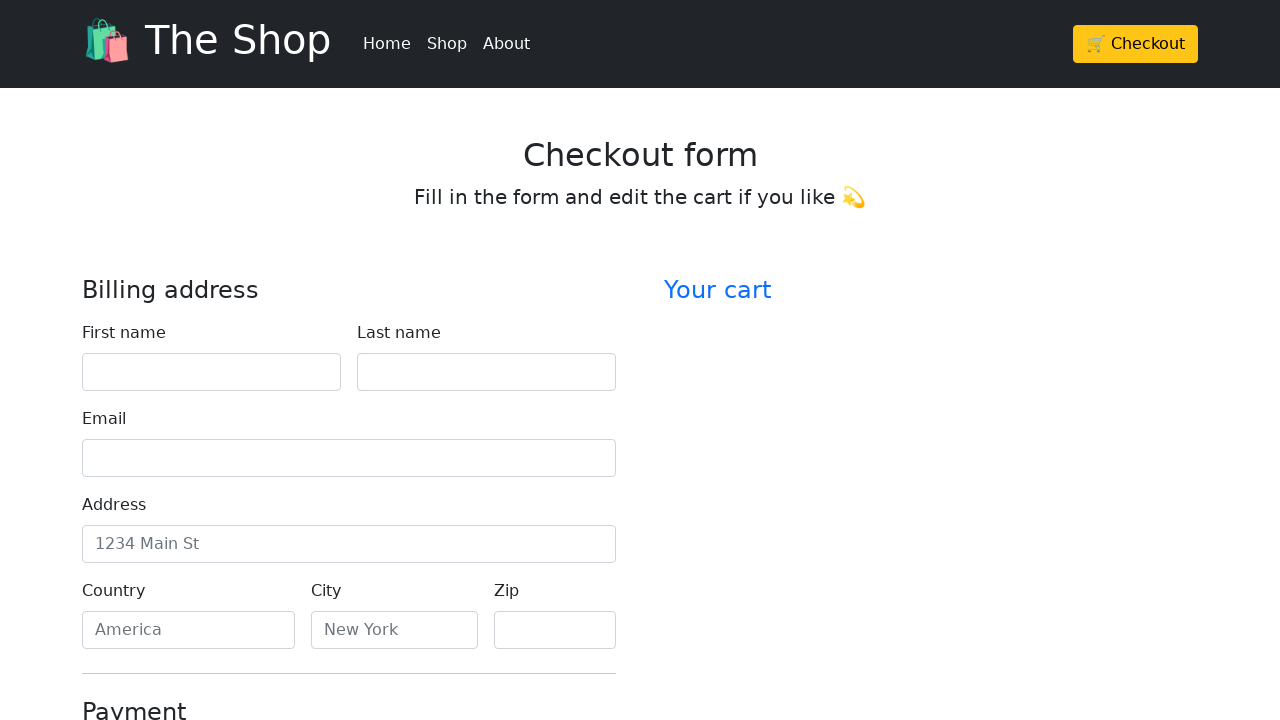

Filled first name field with 'Birgitta' on input[id='firstName']
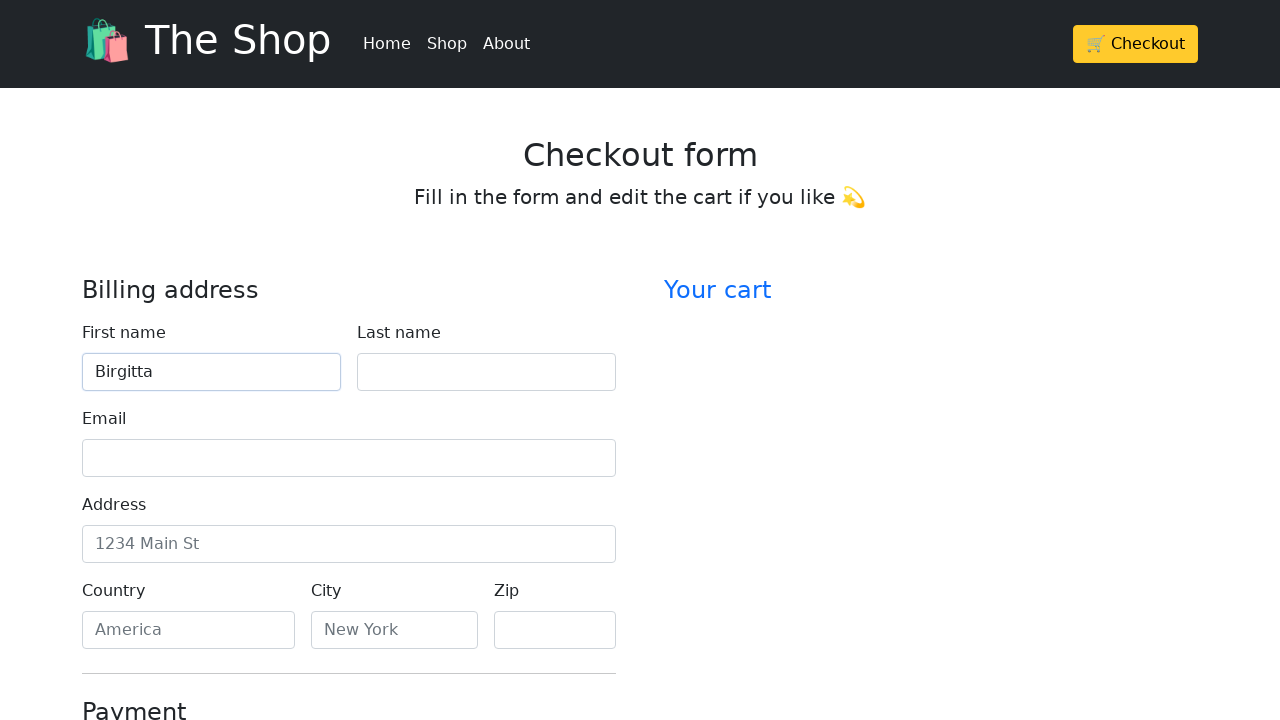

Verified first name field contains 'Birgitta'
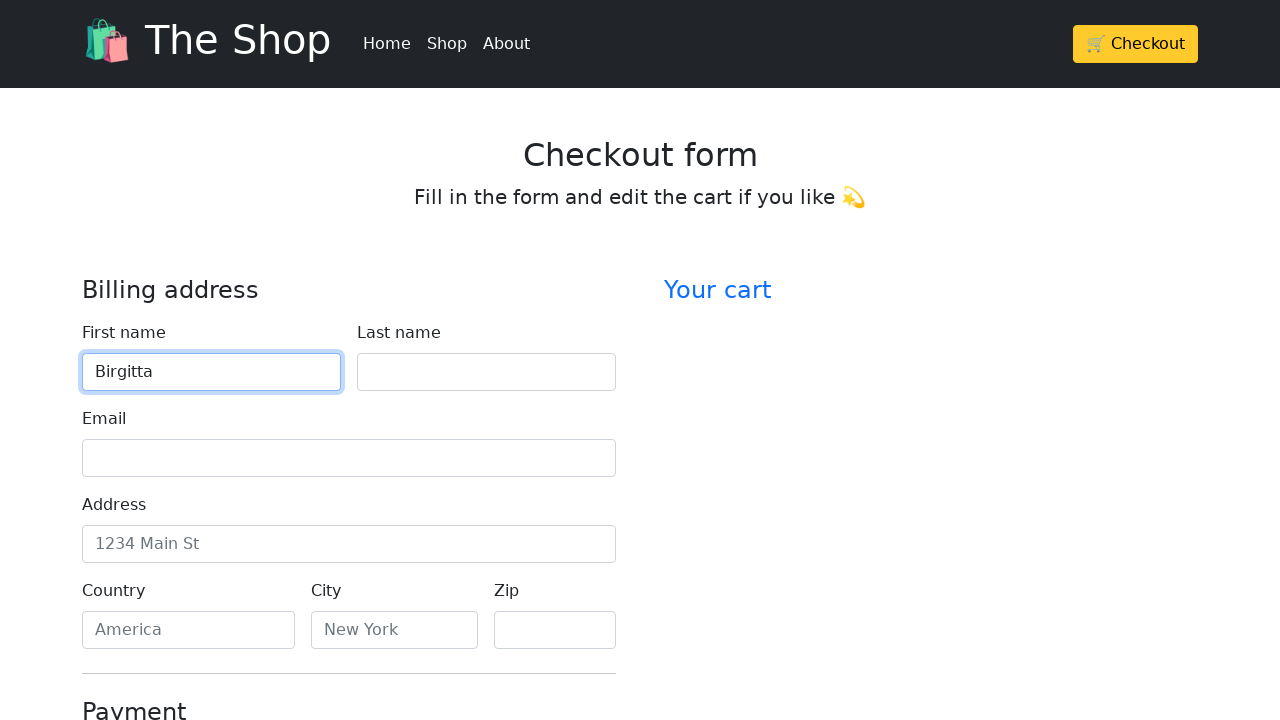

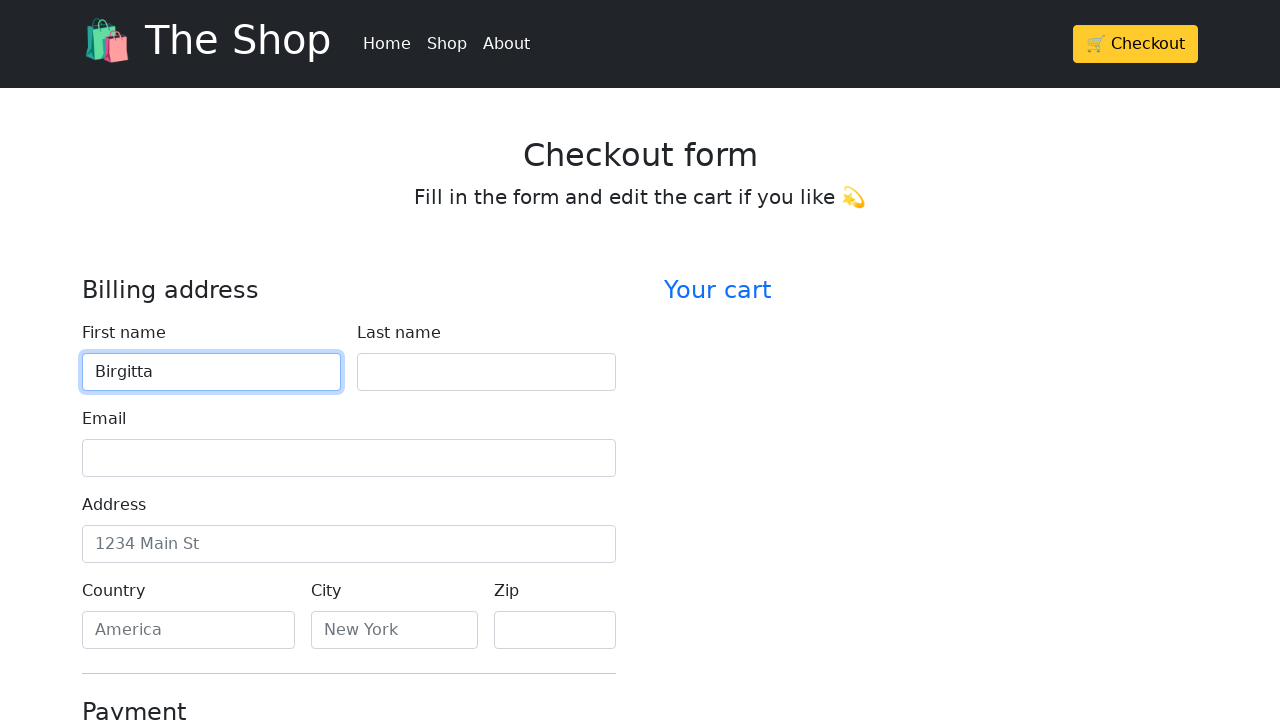